Tests form filling functionality on a practice automation form by entering a first name and selecting a checkbox for hobbies

Starting URL: https://demoqa.com/automation-practice-form

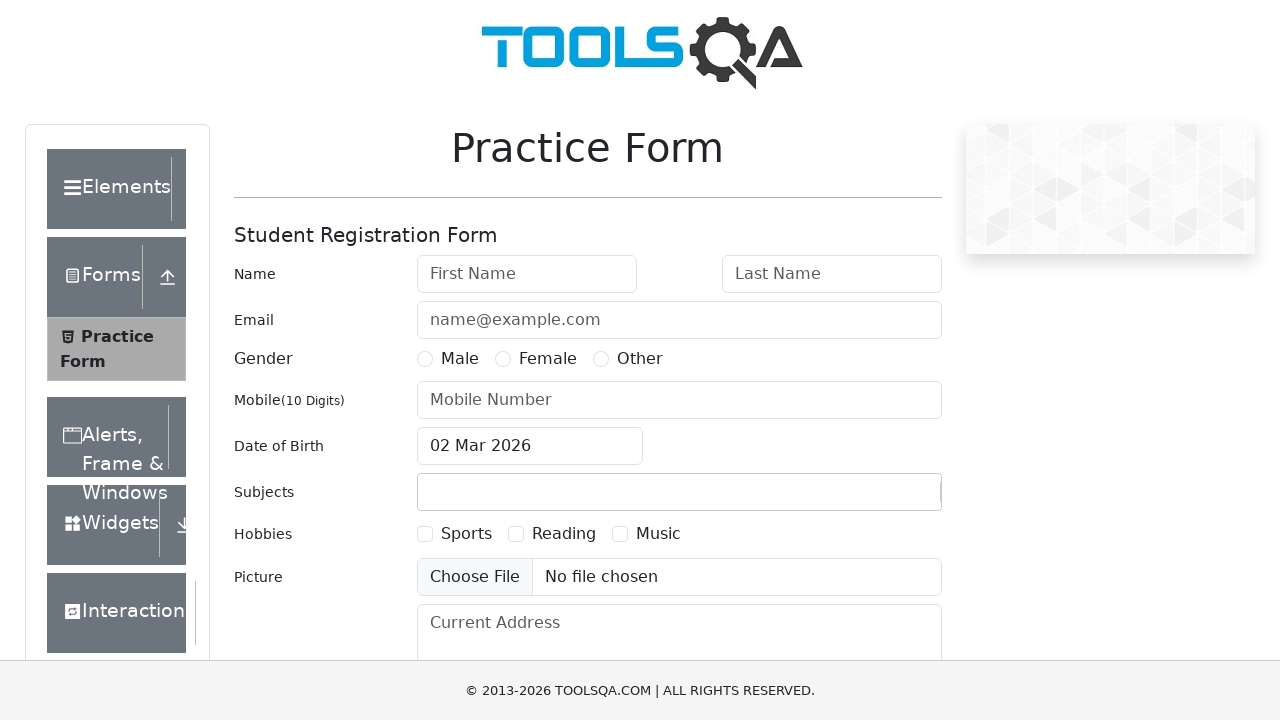

Filled First Name field with 'Testing' on internal:attr=[placeholder="First Name"i]
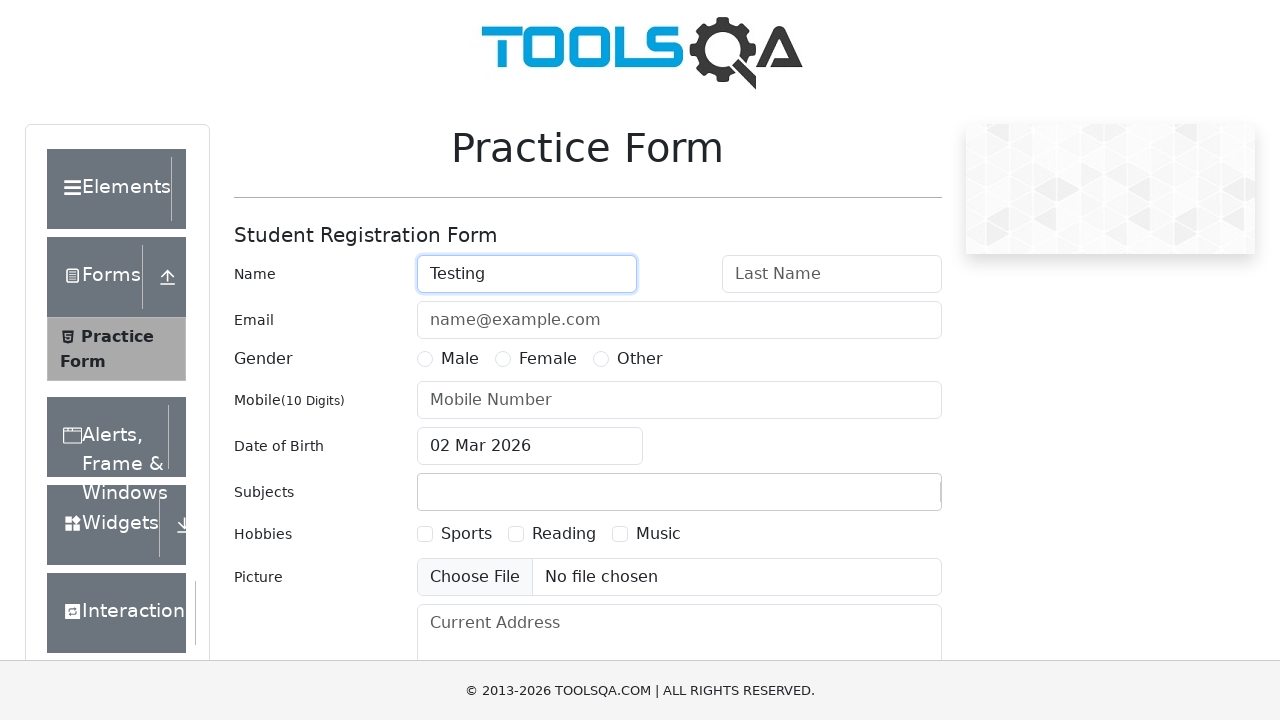

Clicked Sports checkbox to select hobby at (425, 534) on internal:role=checkbox[name="Sports"i]
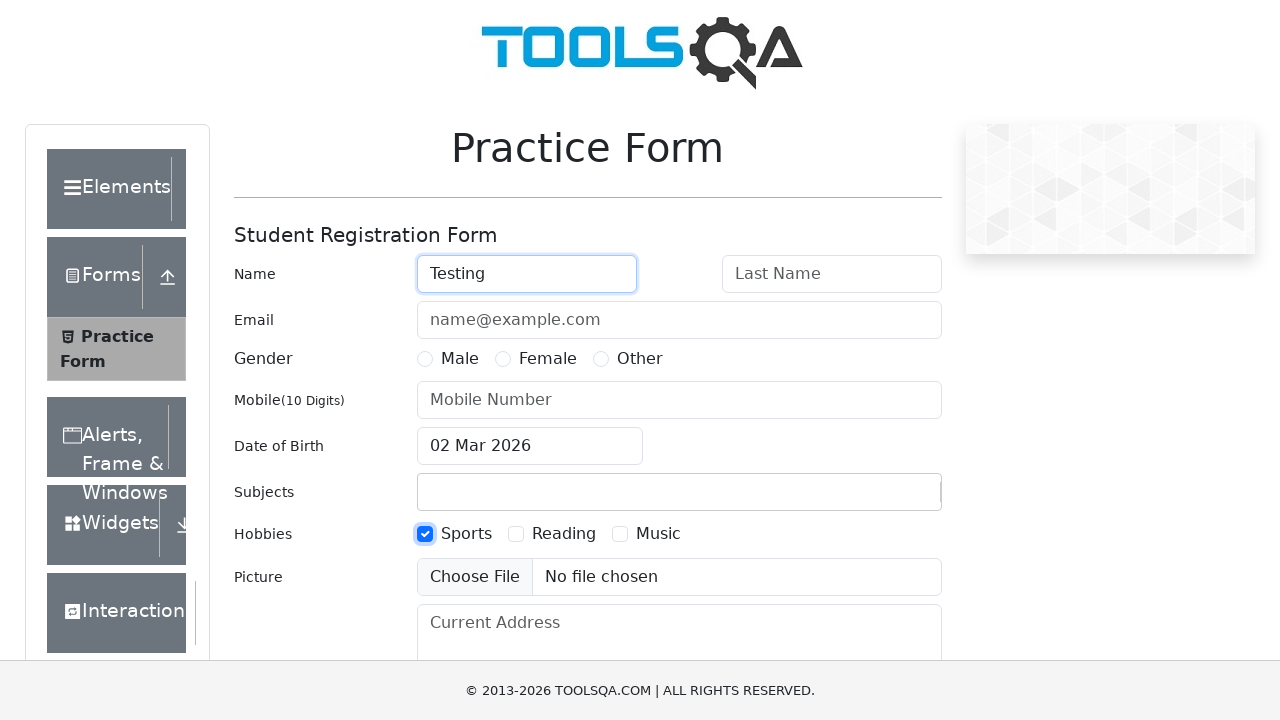

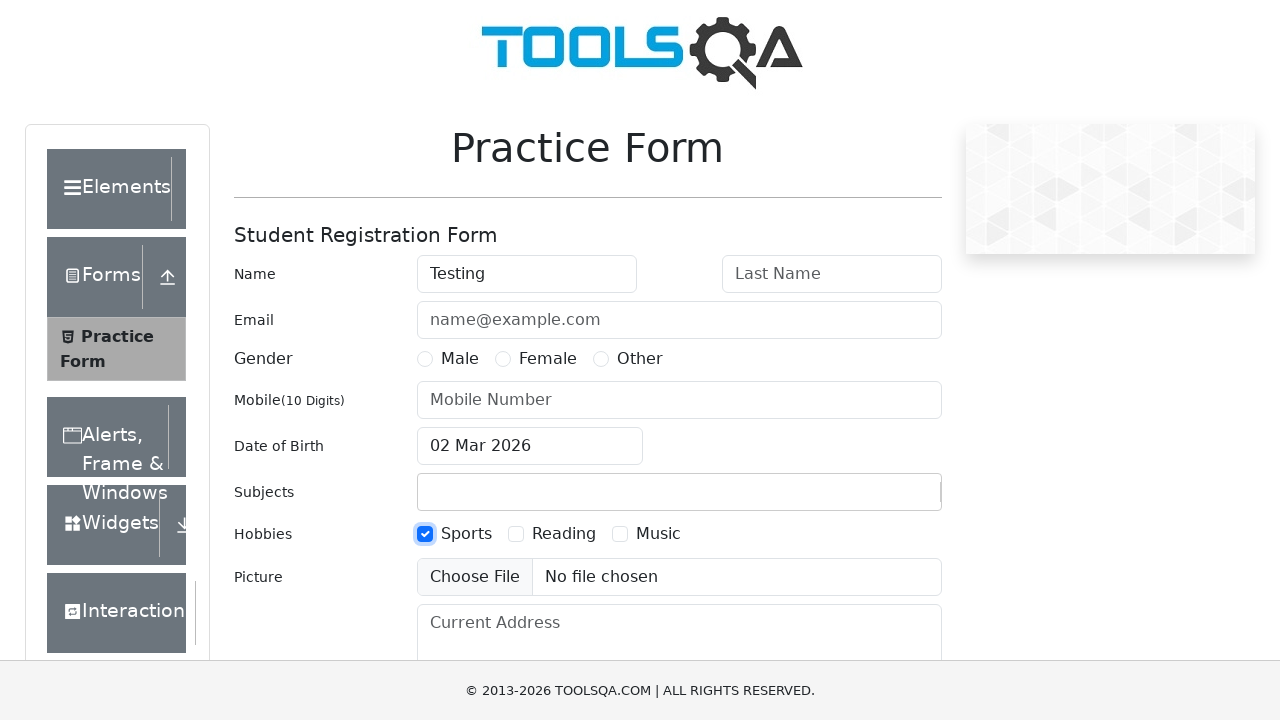